Tests dropdown selection by clicking and selecting a random option from the static list

Starting URL: https://codenboxautomationlab.com/practice/

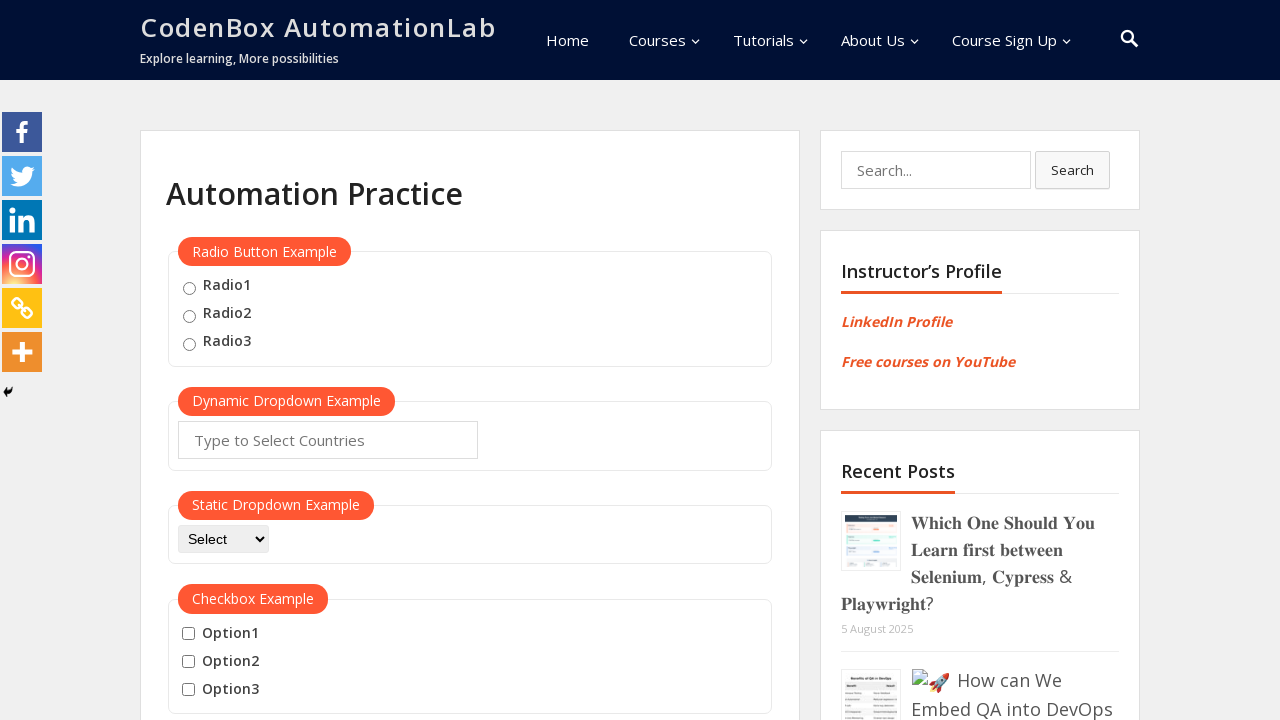

Clicked dropdown to open static list of options at (223, 539) on #dropdown-class-example
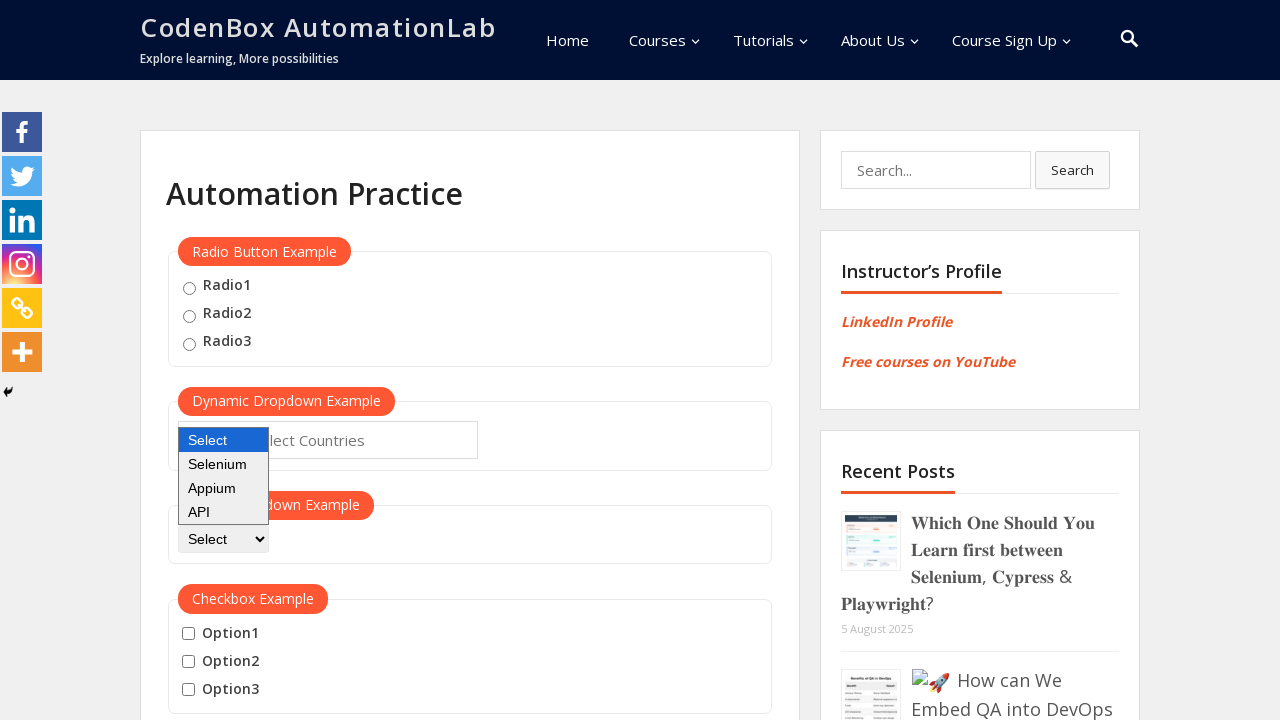

Selected random option at index 2 from dropdown on #dropdown-class-example
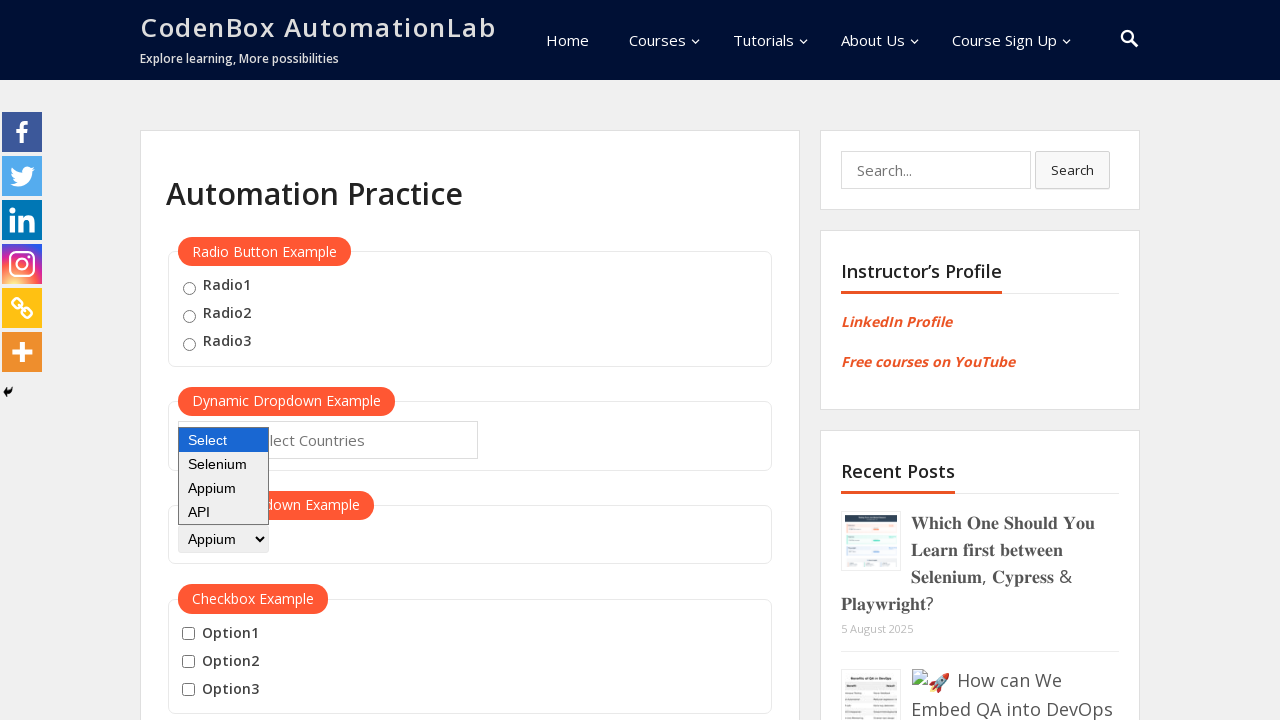

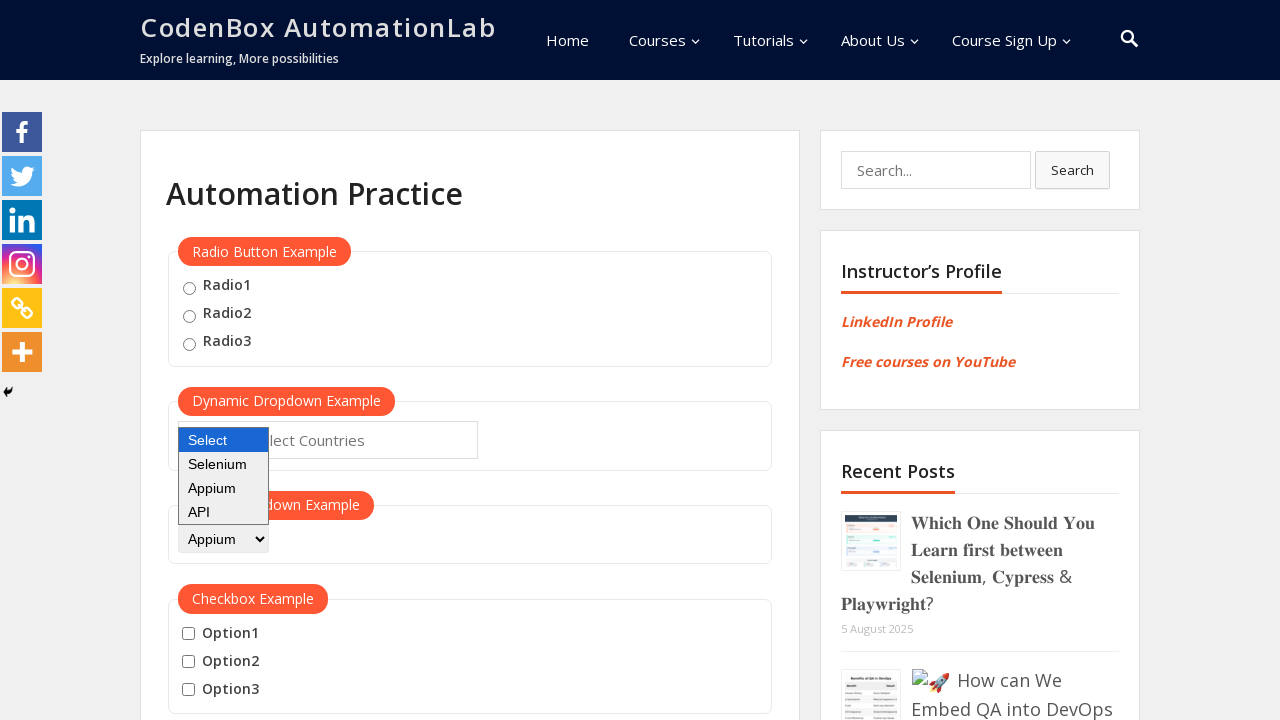